Tests various general UI components including clicking buttons (single, double, right-click), radio buttons, dropdown selections, checkboxes, and link interactions on a practice page.

Starting URL: https://commitquality.com/practice

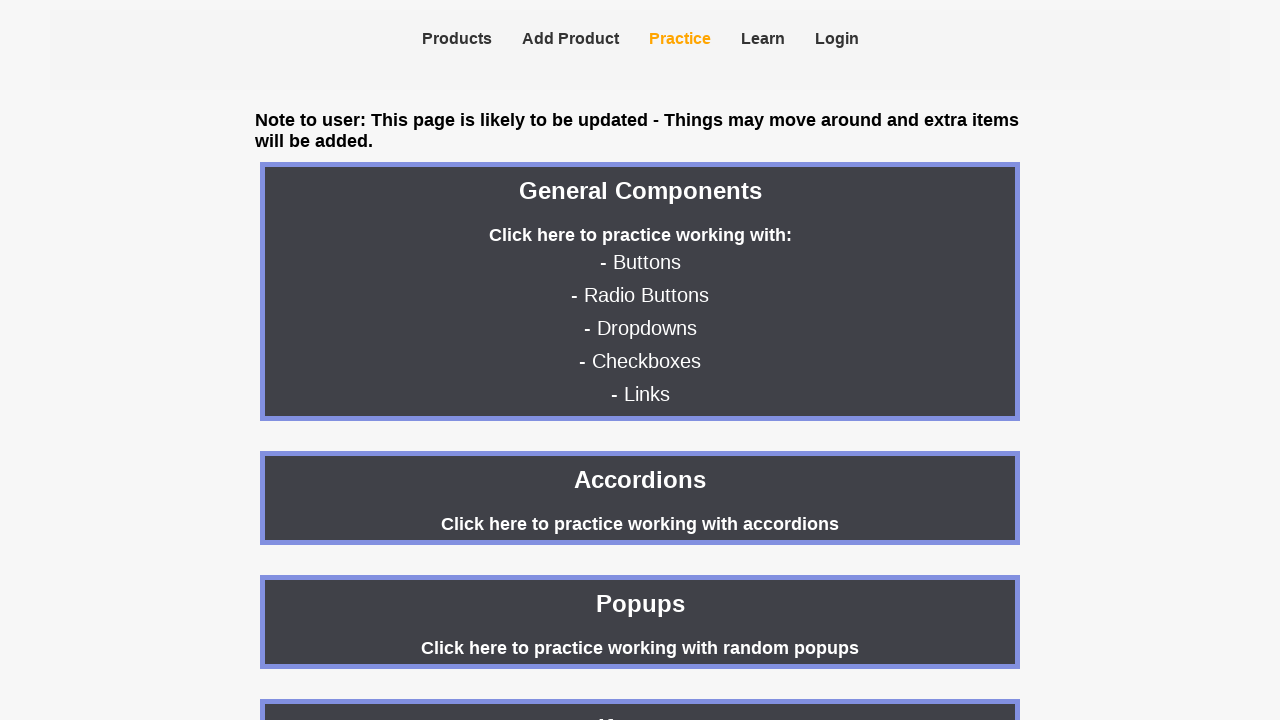

Clicked on 'General Components' header at (640, 191) on xpath=//h2[text()='General Components']
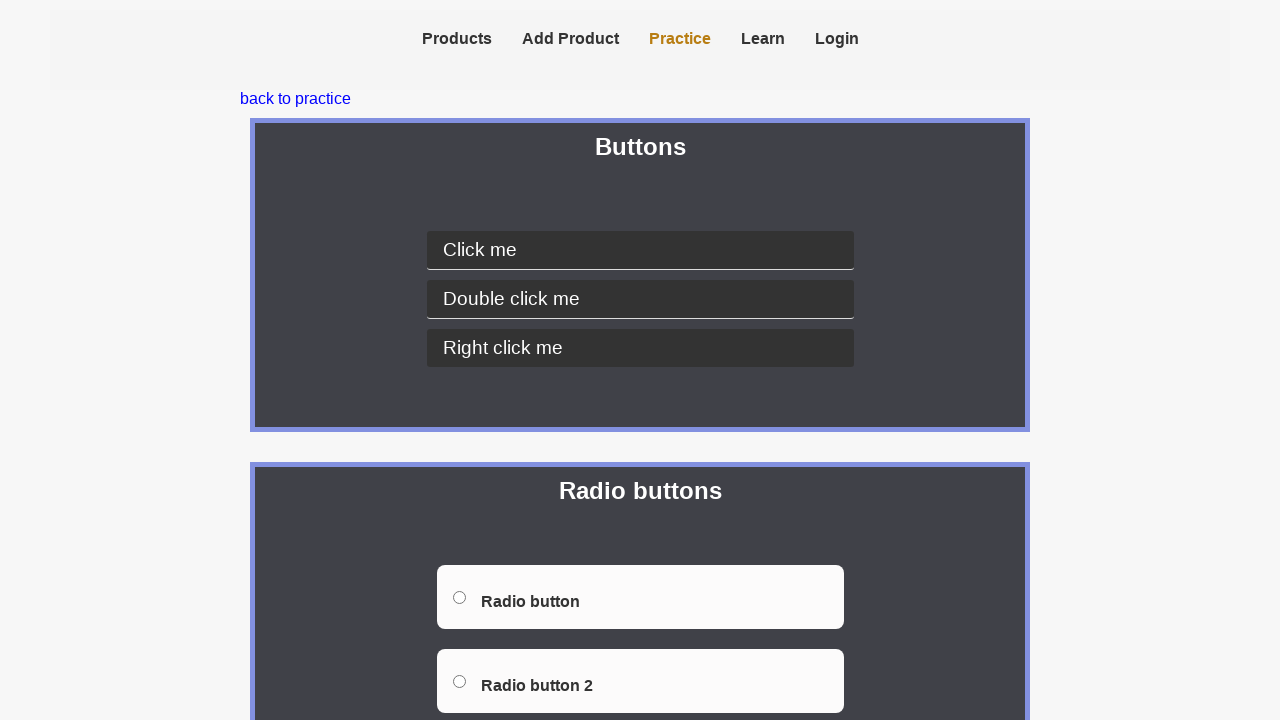

Clicked basic click button at (640, 250) on [data-testid="basic-click"]
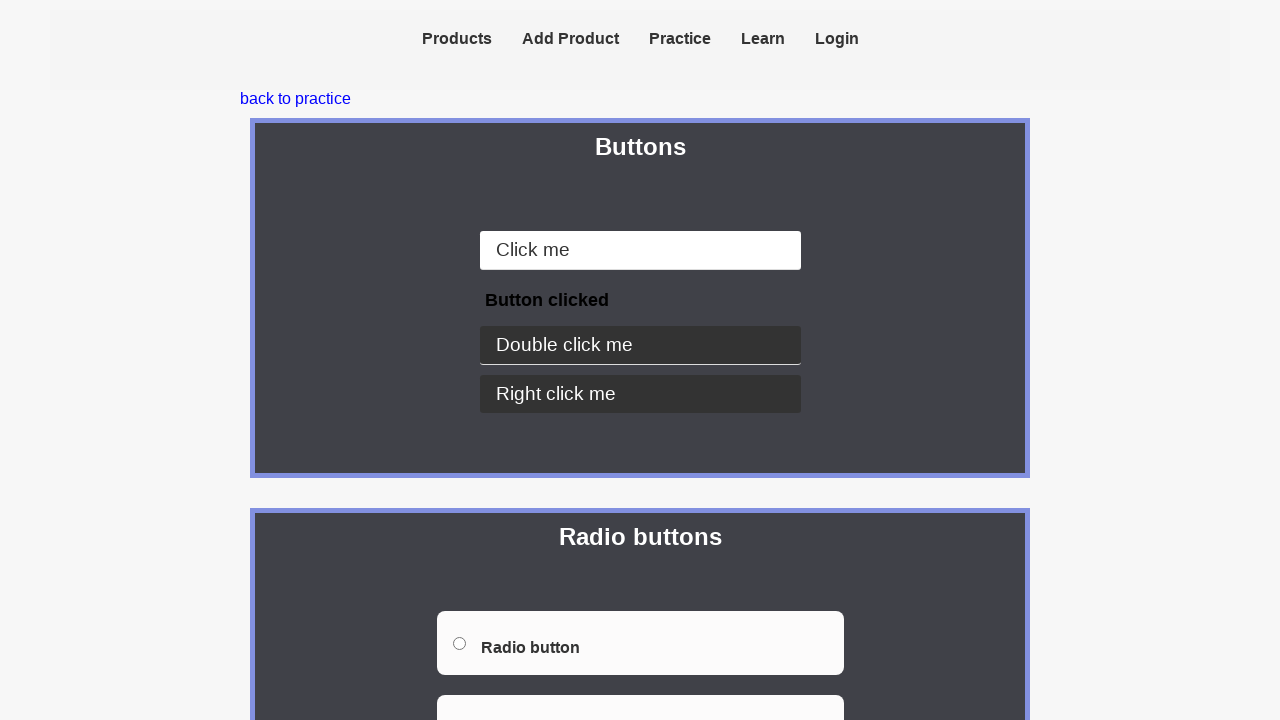

Double-clicked the double-click button at (640, 346) on [data-testid="double-click"]
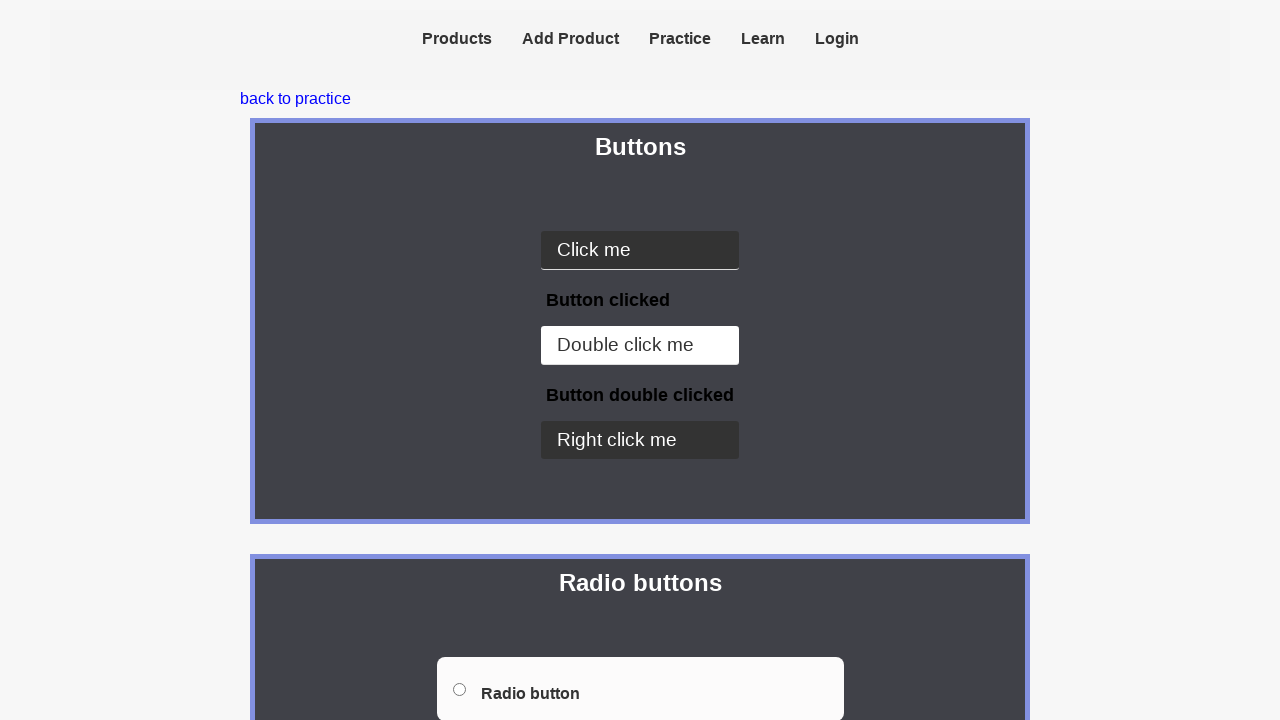

Right-clicked the right-click button at (640, 440) on [data-testid="right-click"]
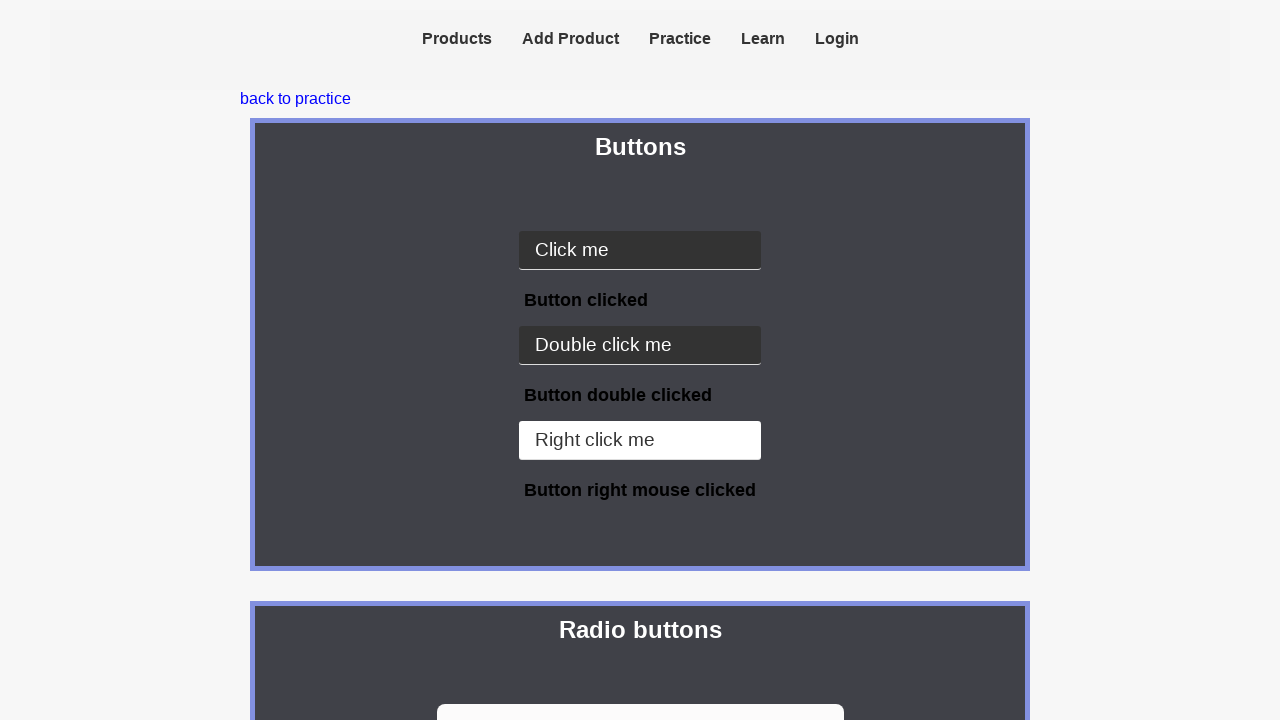

Clicked radio button option 1 at (459, 360) on [data-testid="option1"]
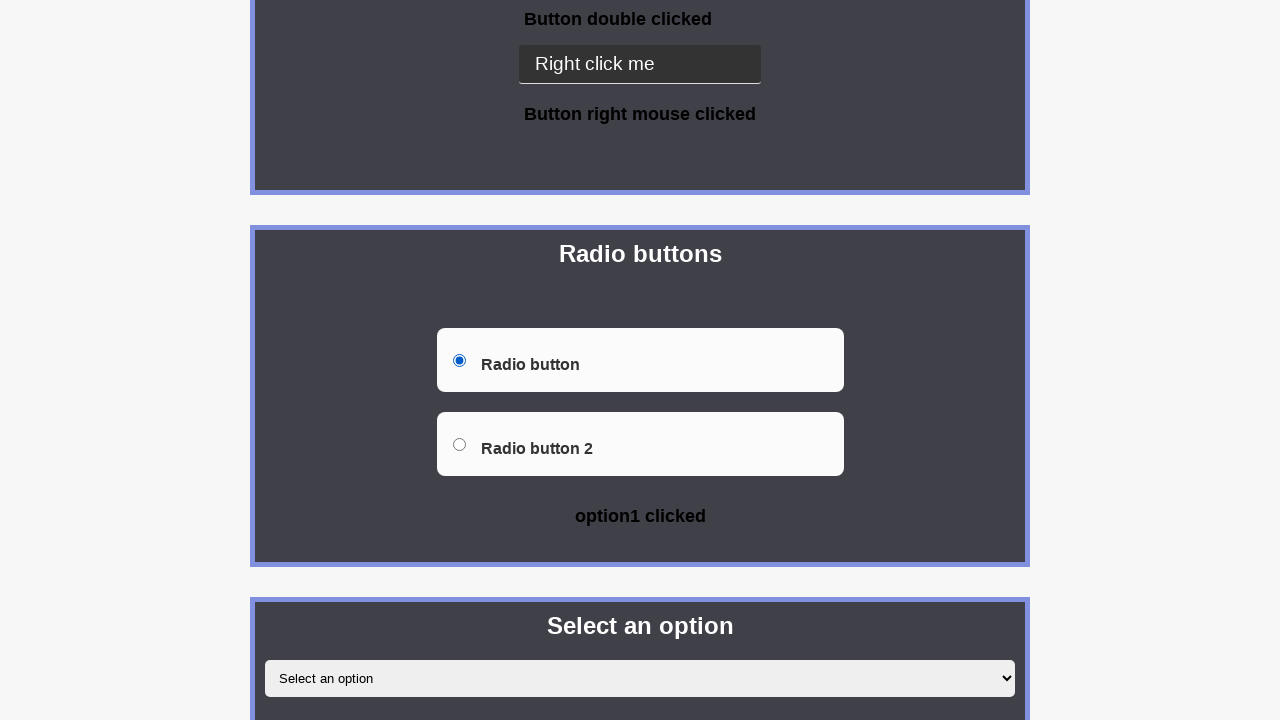

Clicked radio button option 2 at (459, 444) on [data-testid="option2"]
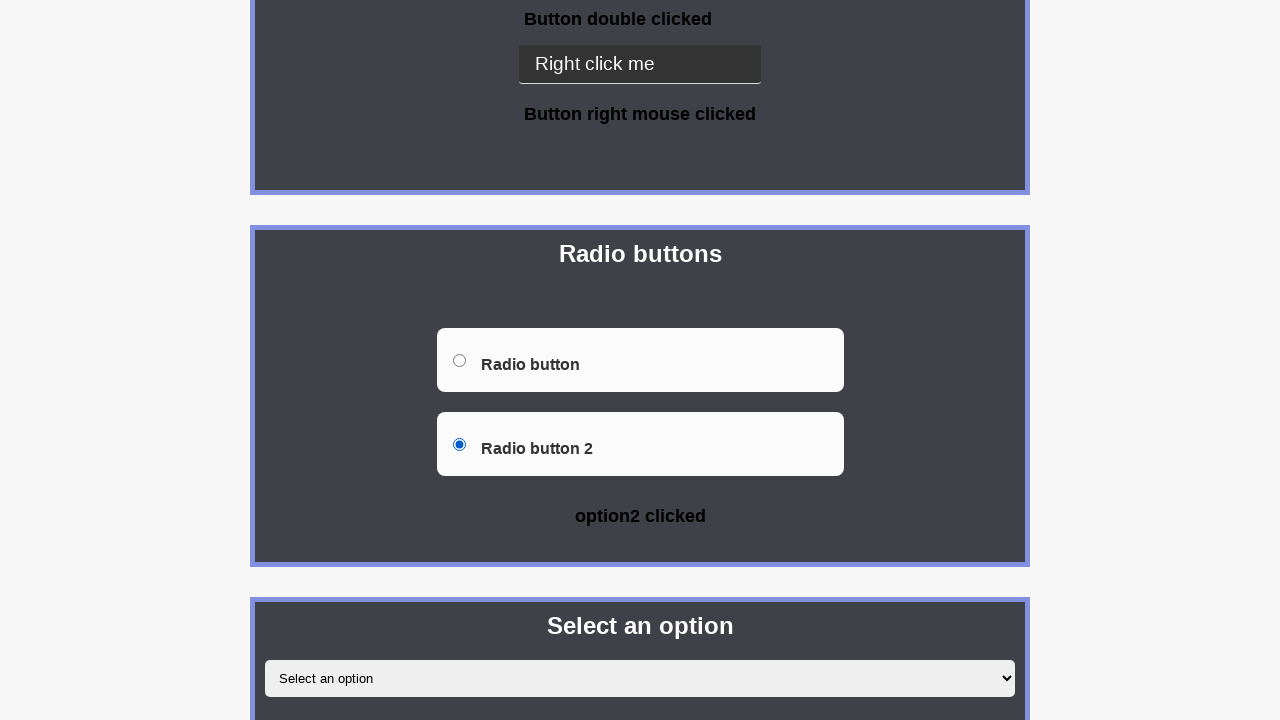

Selected 'Option 1' from dropdown on internal:role=combobox
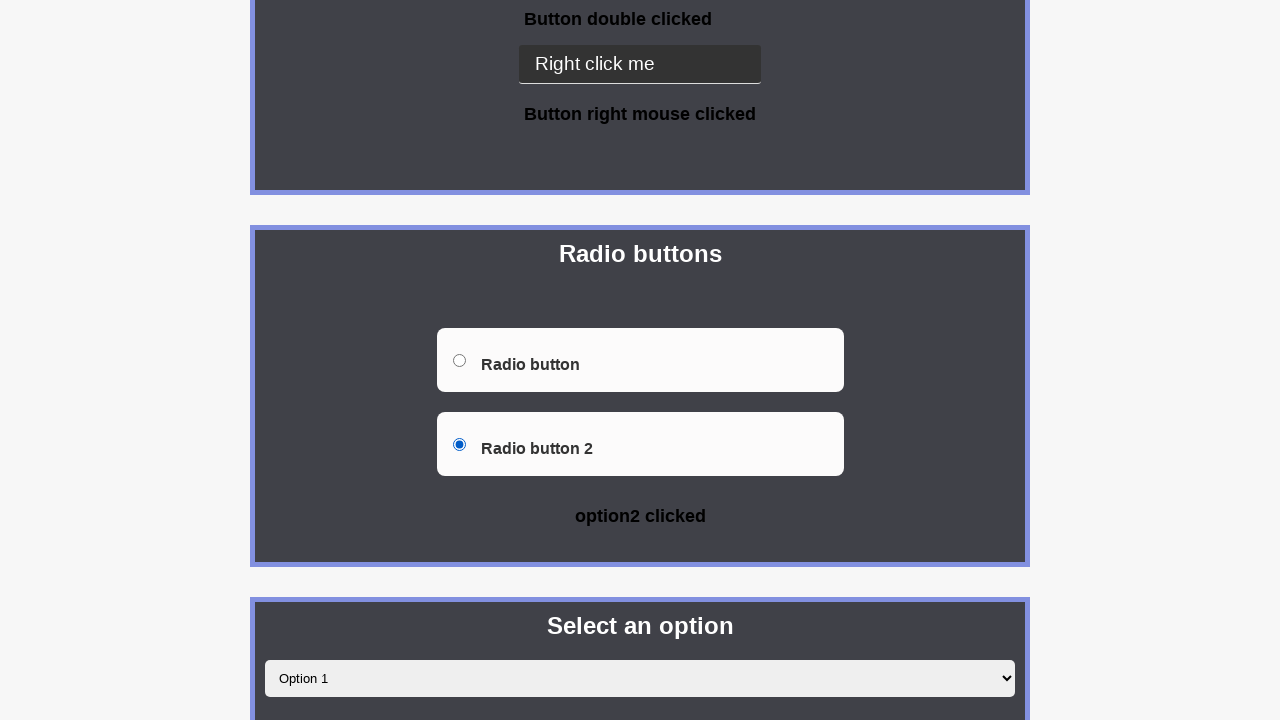

Selected 'Option 2' from dropdown on internal:role=combobox
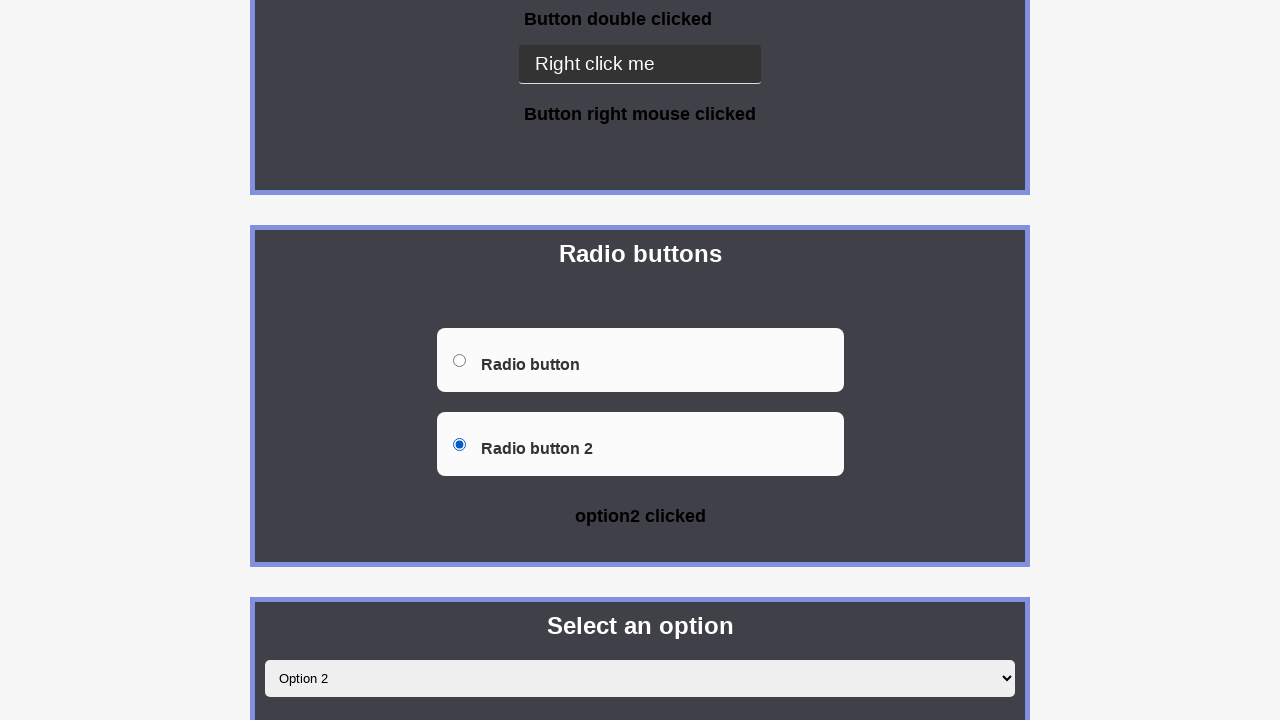

Selected 'Option 3' from dropdown on internal:role=combobox
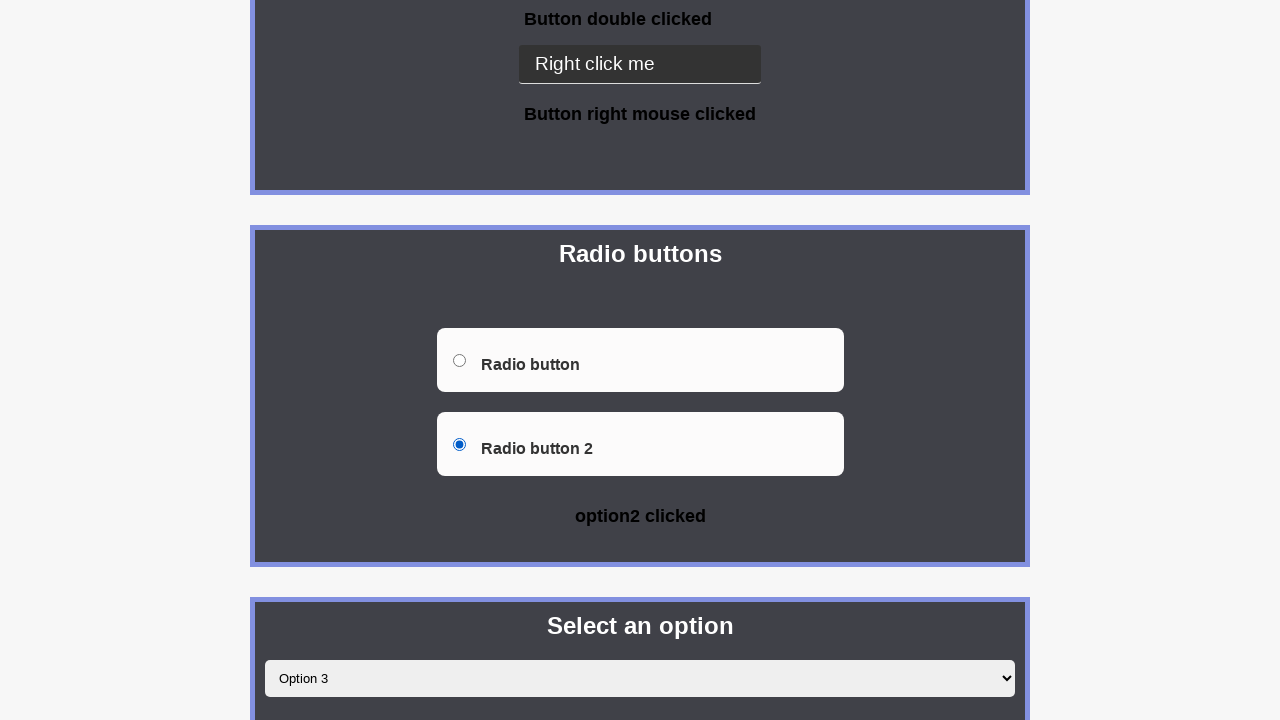

Checked checkbox 1 at (640, 360) on internal:testid=[data-testid="checkbox1"s]
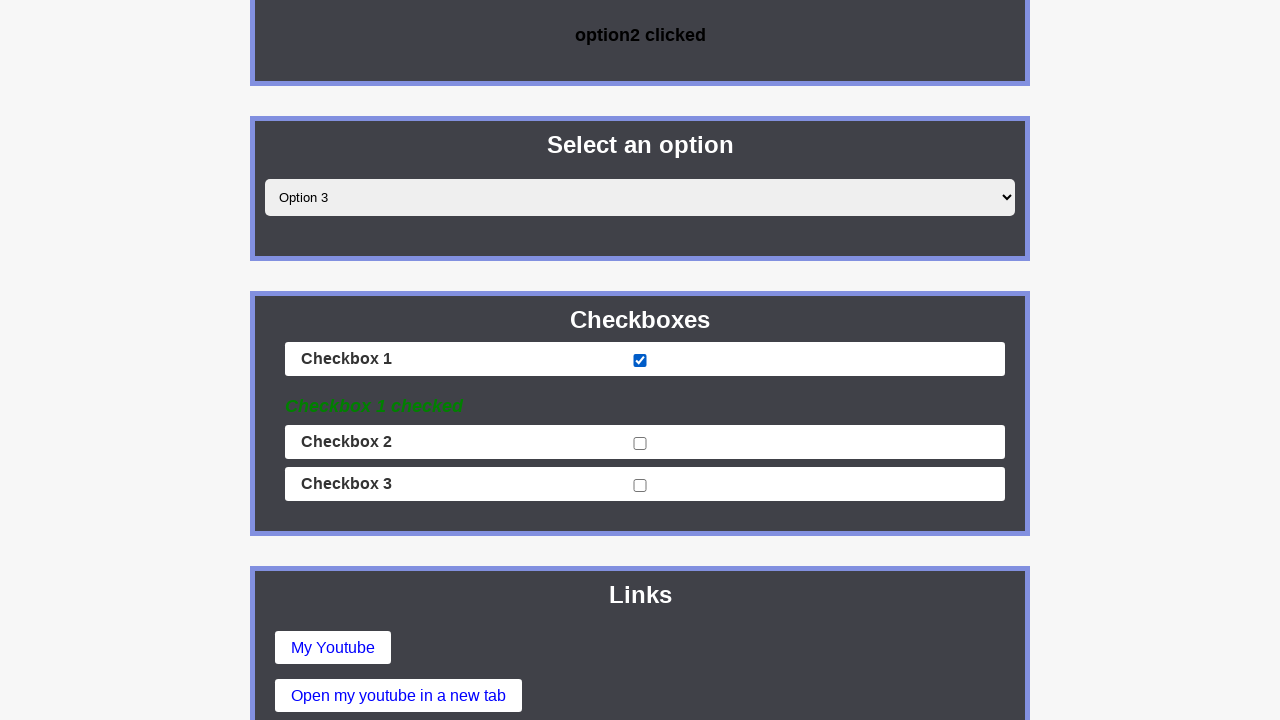

Checked checkbox 2 at (640, 444) on internal:testid=[data-testid="checkbox2"s]
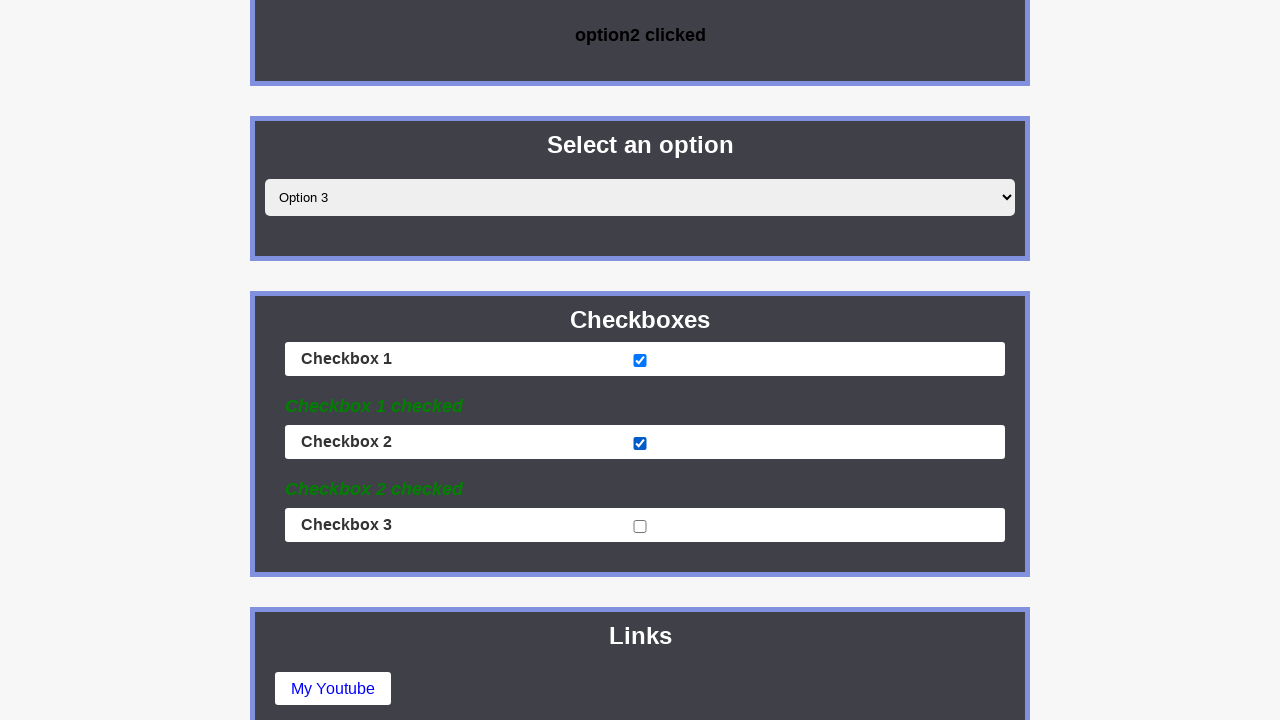

Checked checkbox 3 at (640, 526) on internal:testid=[data-testid="checkbox3"s]
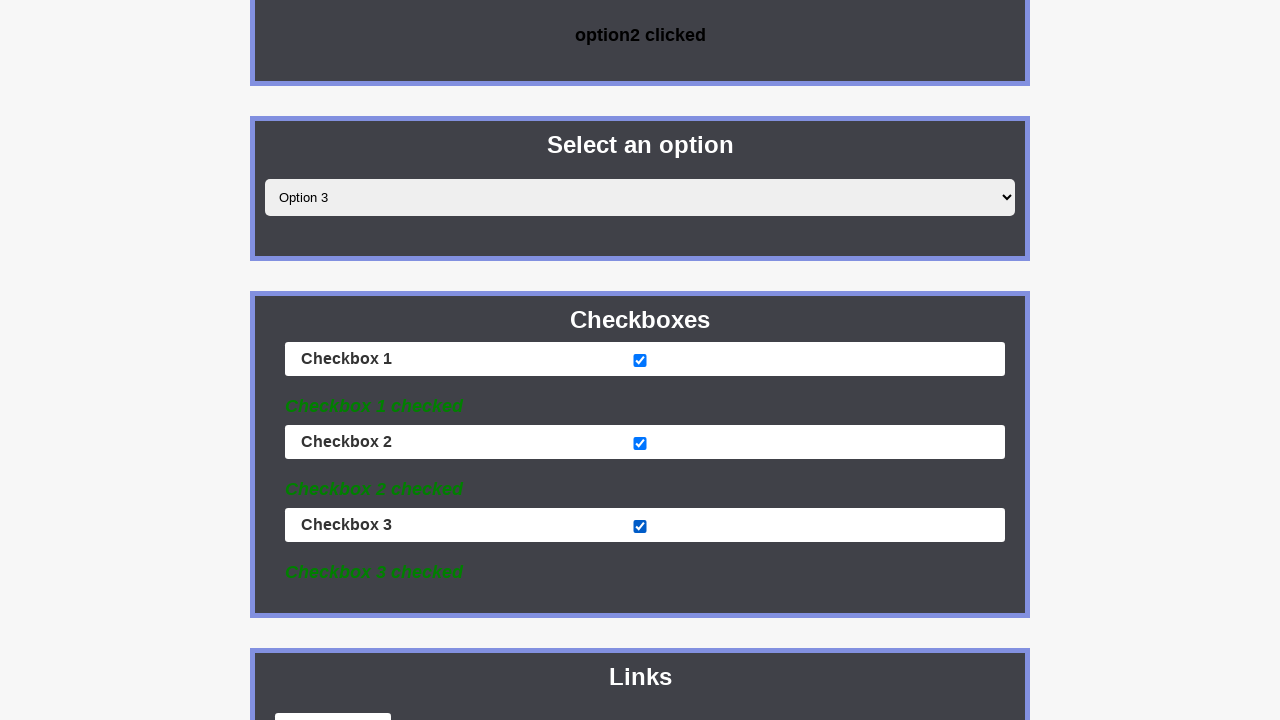

Clicked link that opens in same tab at (333, 704) on internal:testid=[data-testid="link-same-tab"s]
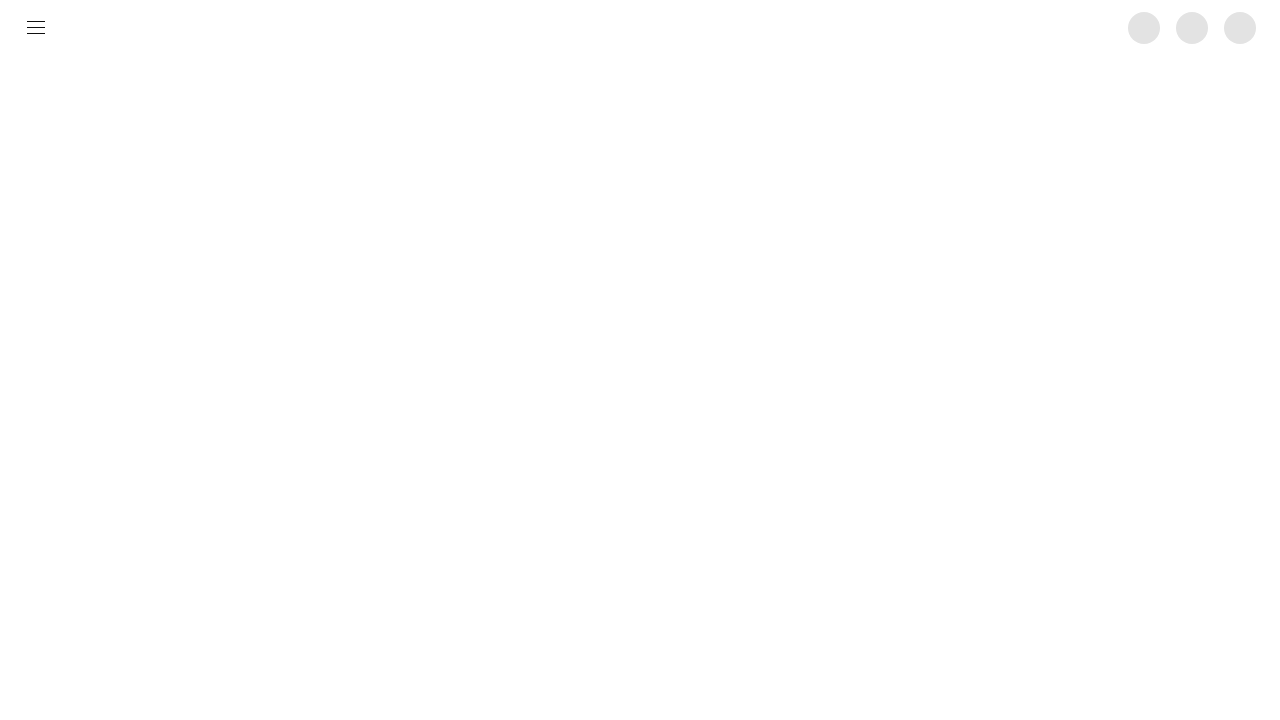

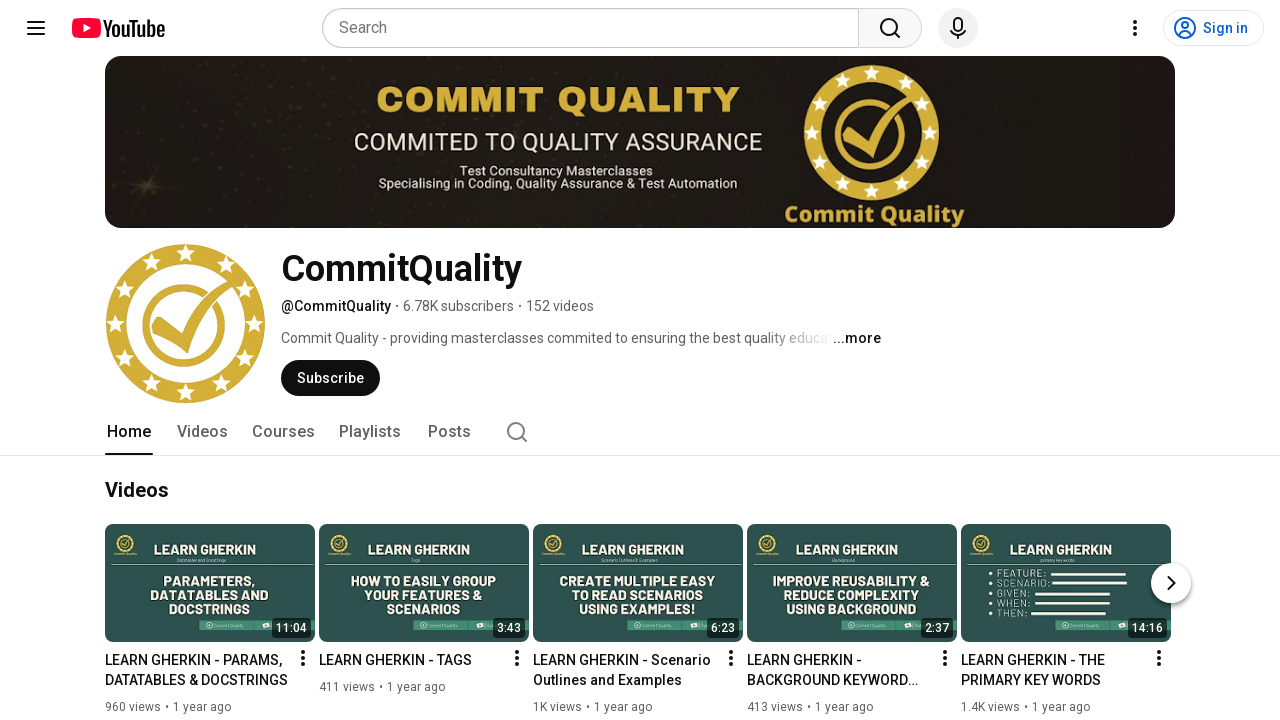